Clicks on the Home link and verifies user is redirected back to home page

Starting URL: https://webshop-agil-testautomatiserare.netlify.app/

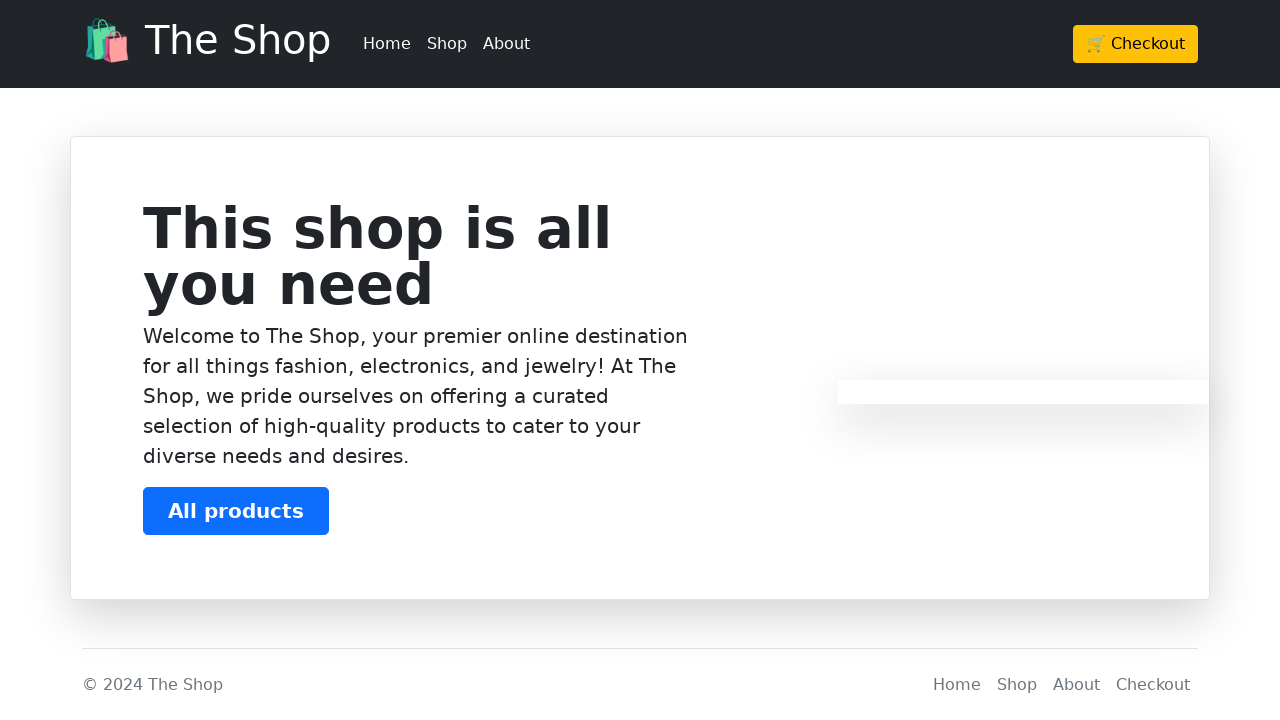

Clicked on Home link at (387, 44) on a:text('Home')
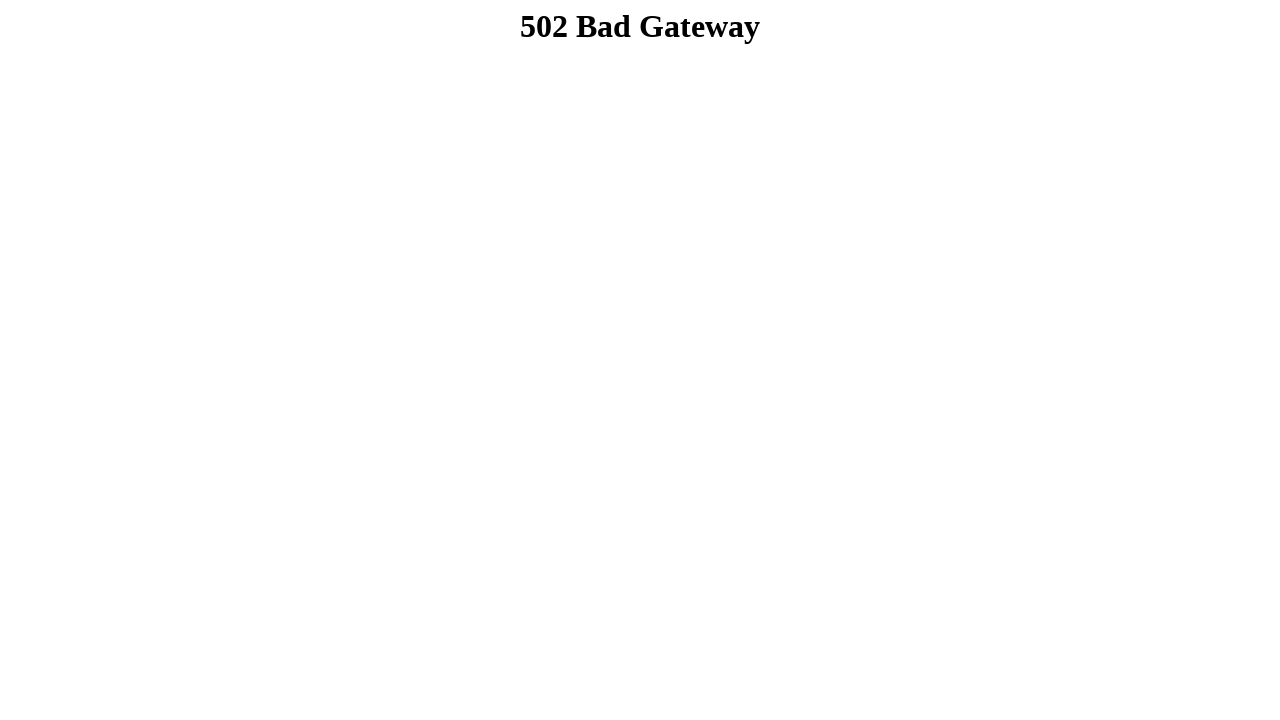

Verified redirect to home page
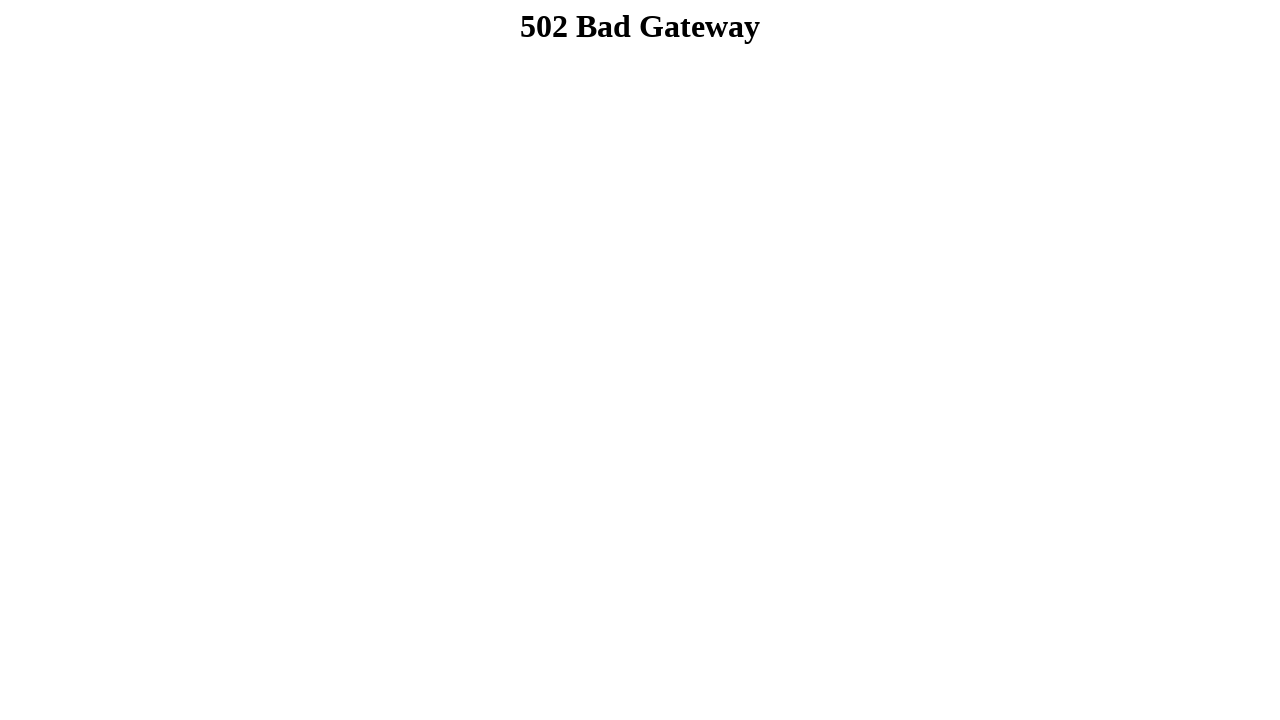

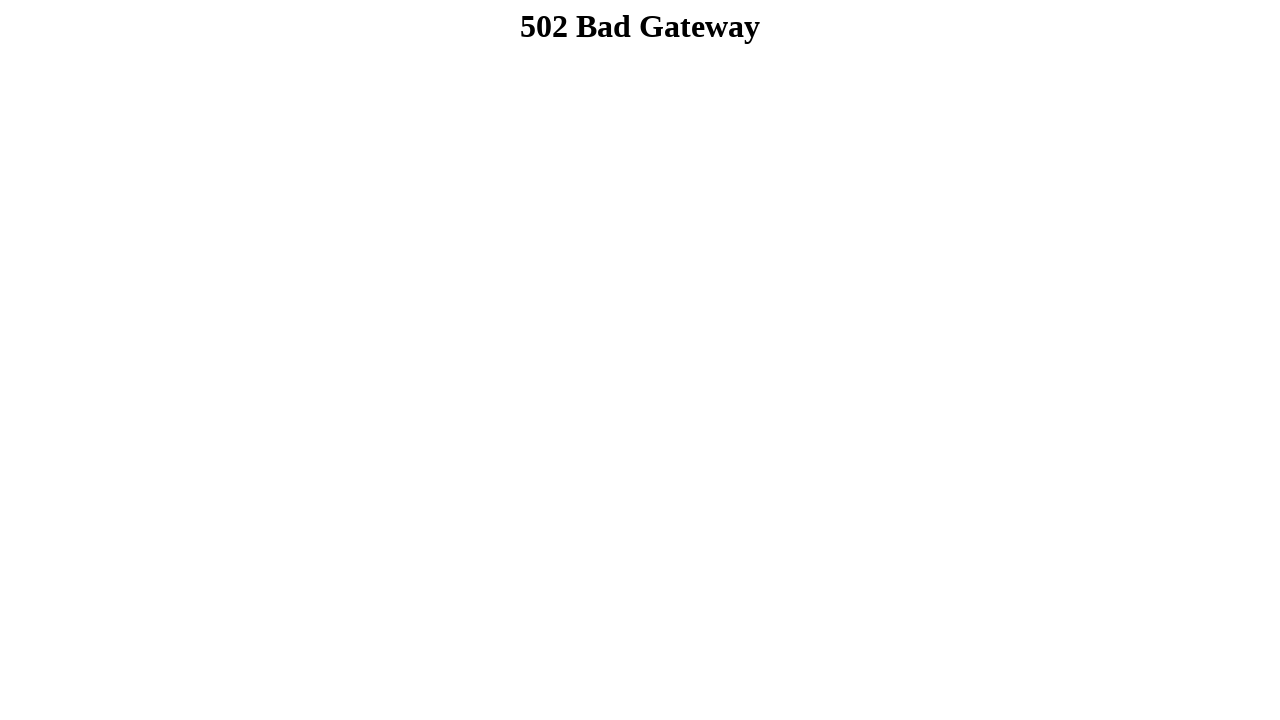